Tests modal dialog functionality by opening and closing both small and large modal windows on the DemoQA website

Starting URL: https://demoqa.com/modal-dialogs

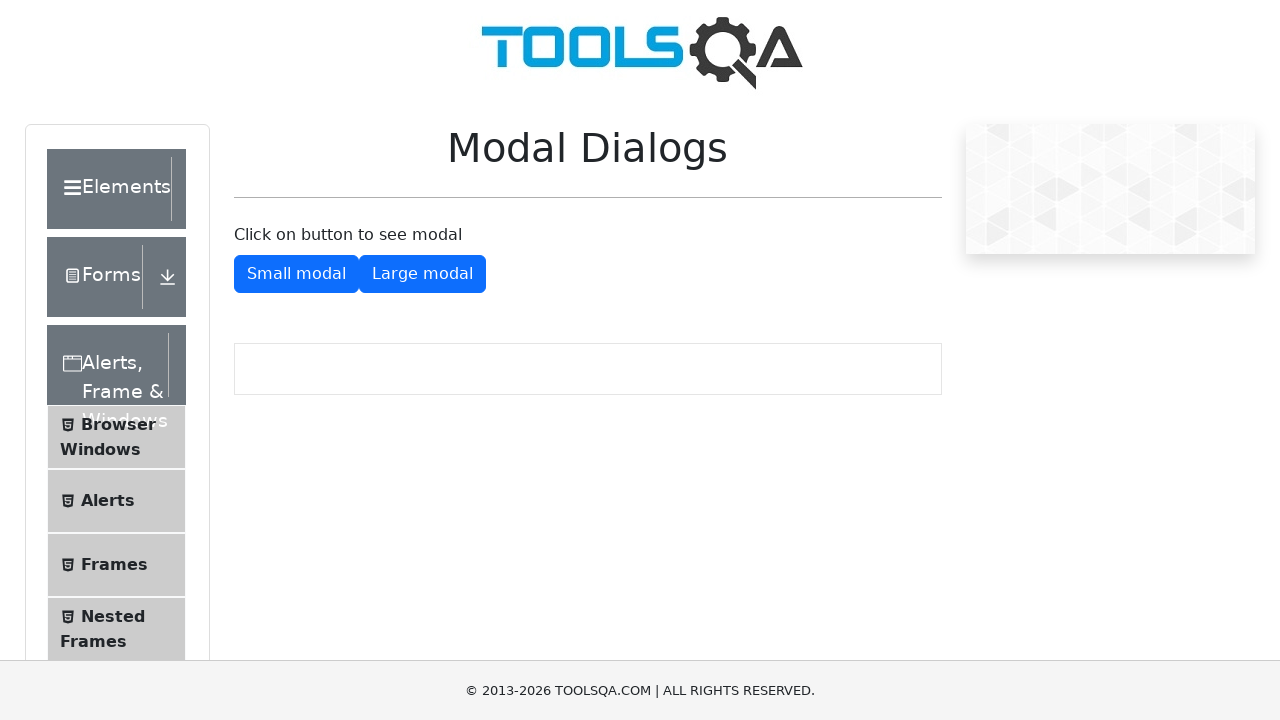

Clicked button to open small modal at (296, 274) on #showSmallModal
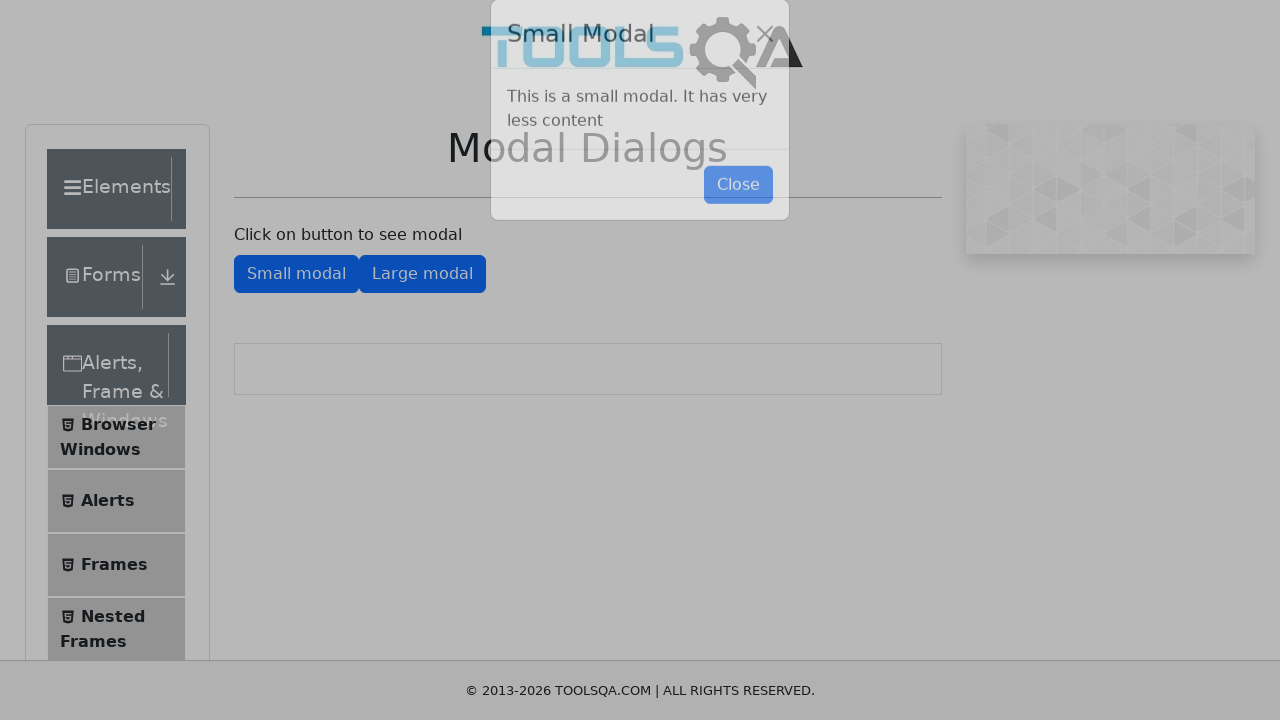

Small modal appeared and became visible
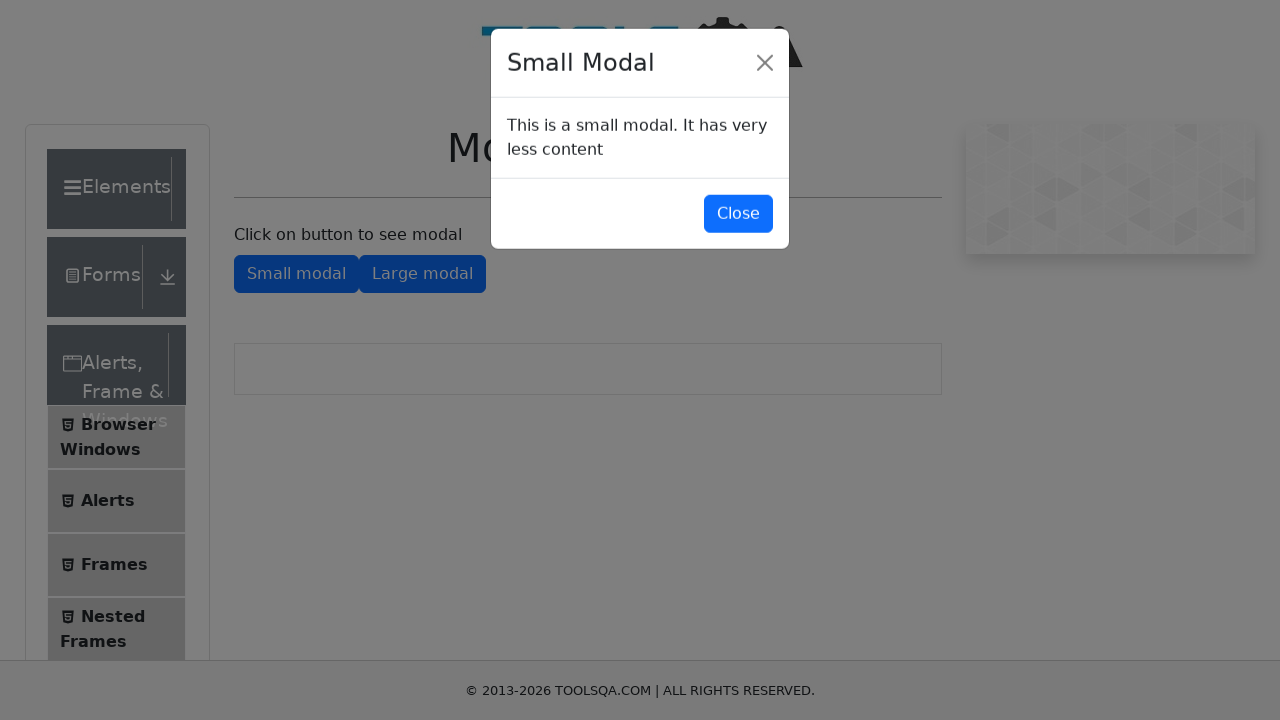

Clicked button to close small modal at (738, 214) on #closeSmallModal
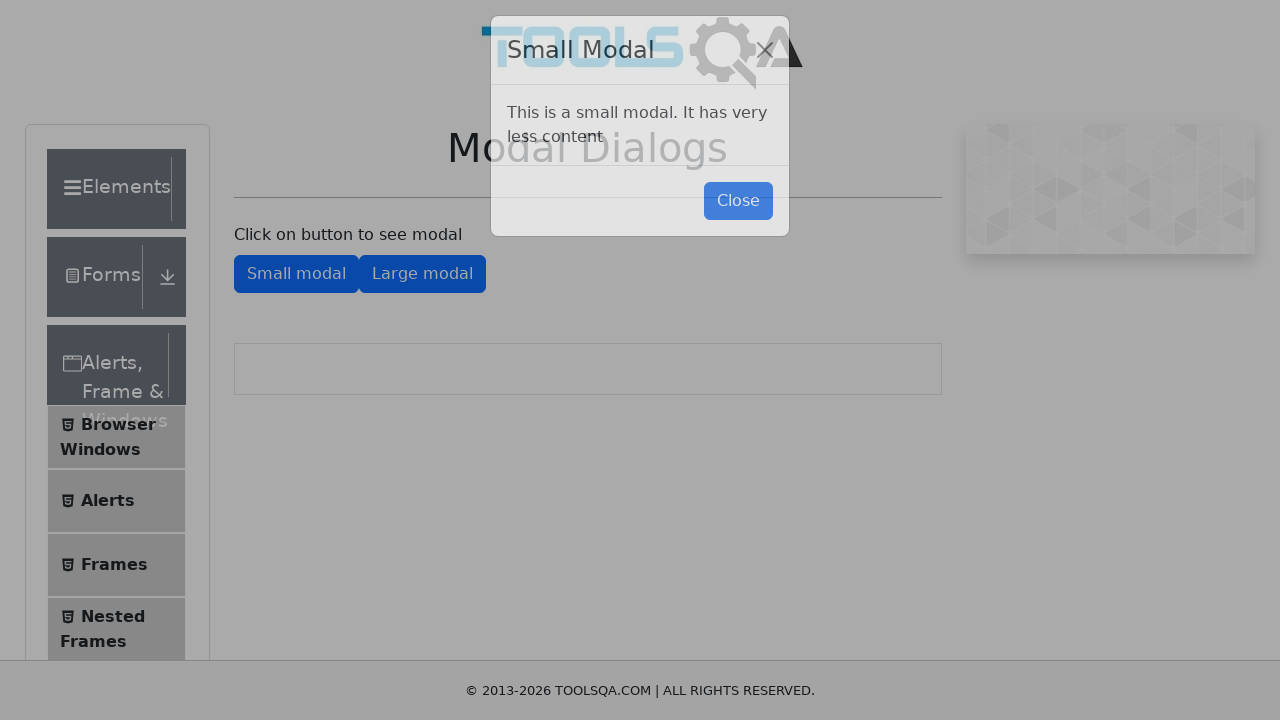

Small modal disappeared and became hidden
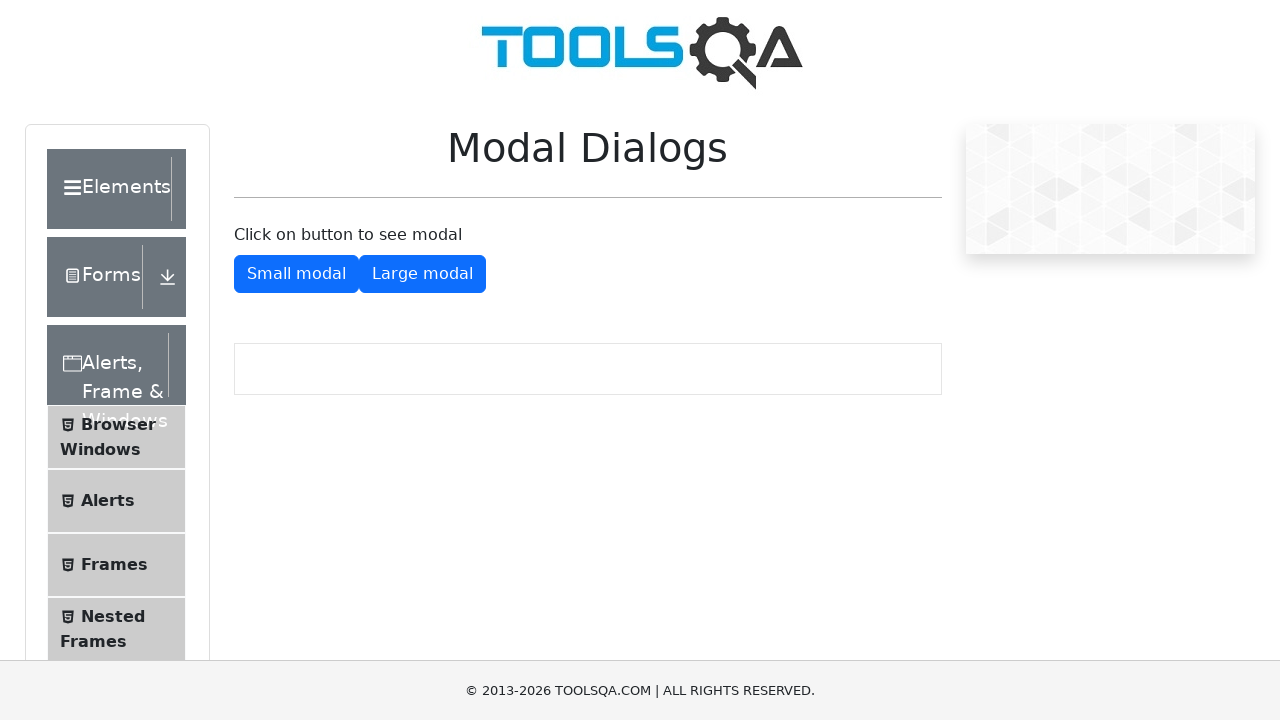

Clicked button to open large modal at (422, 274) on #showLargeModal
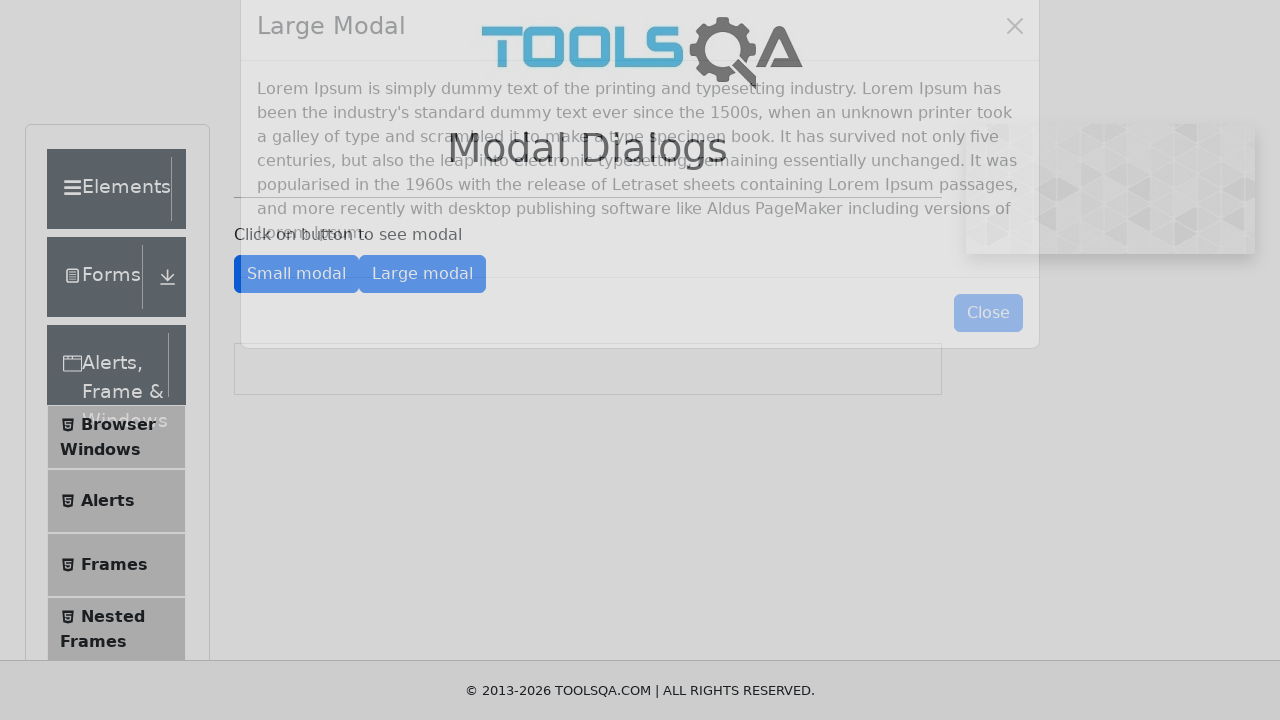

Large modal appeared and became visible
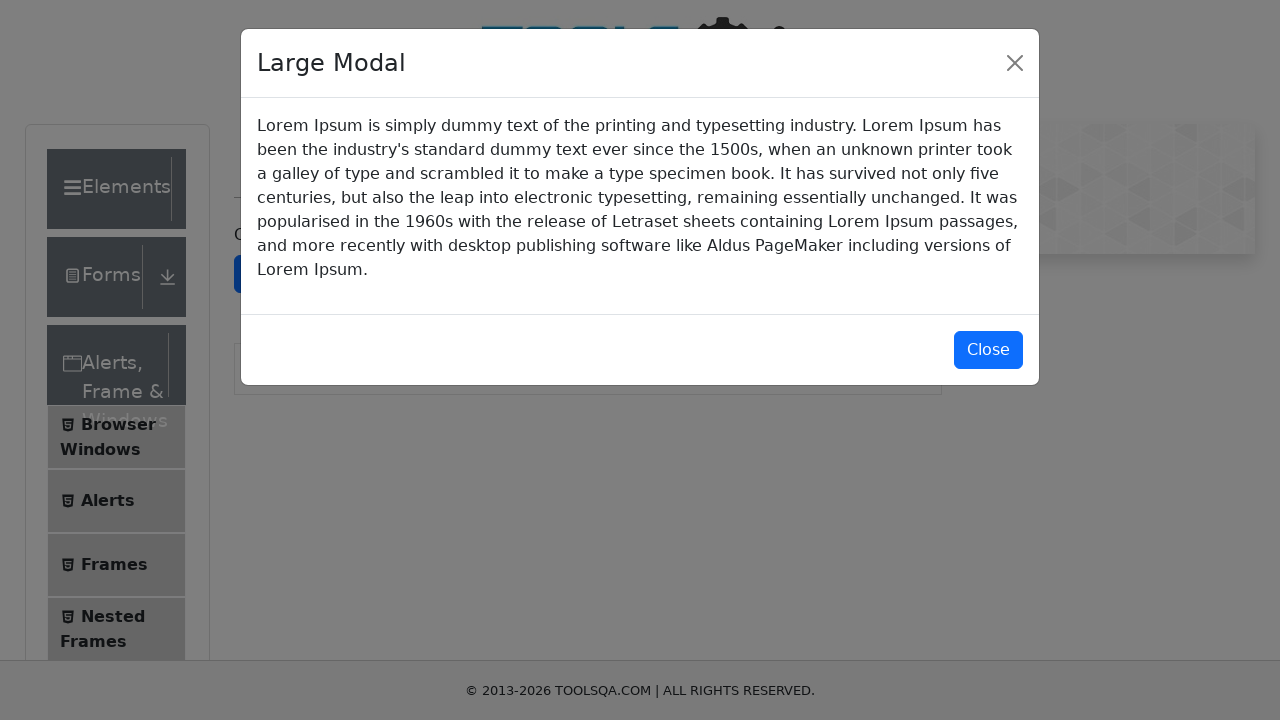

Clicked button to close large modal at (988, 350) on #closeLargeModal
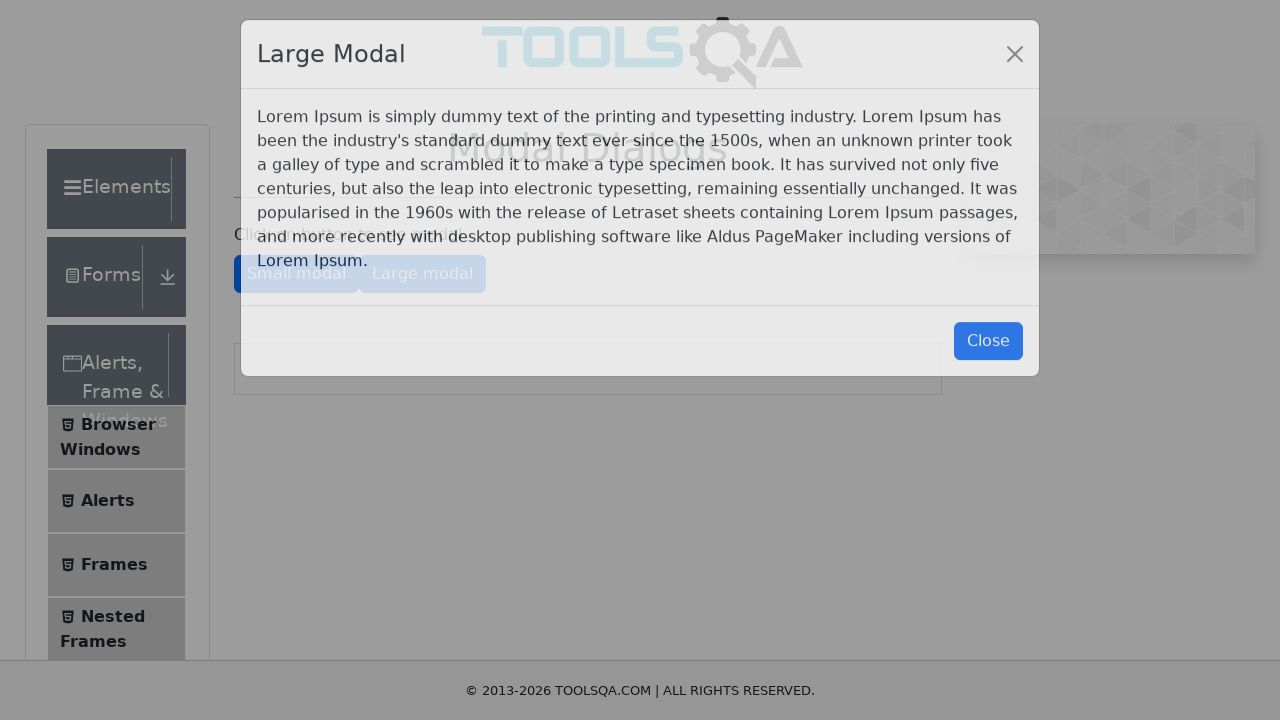

Large modal disappeared and became hidden
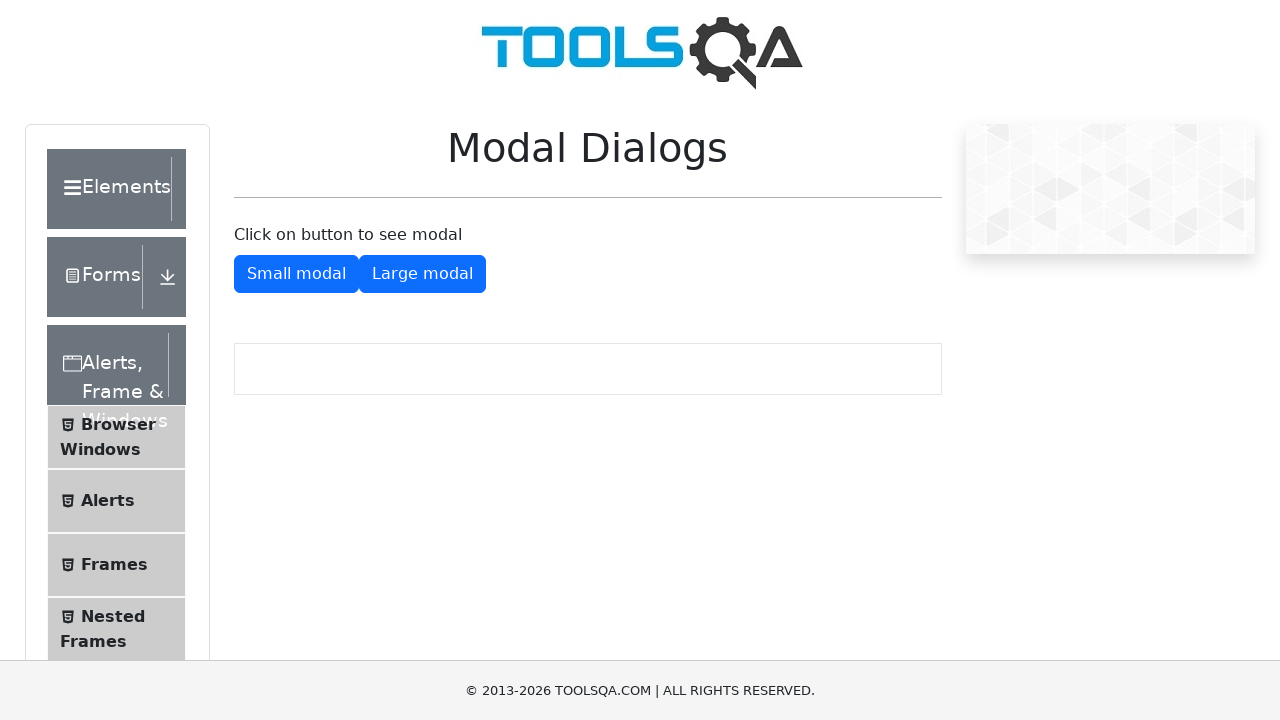

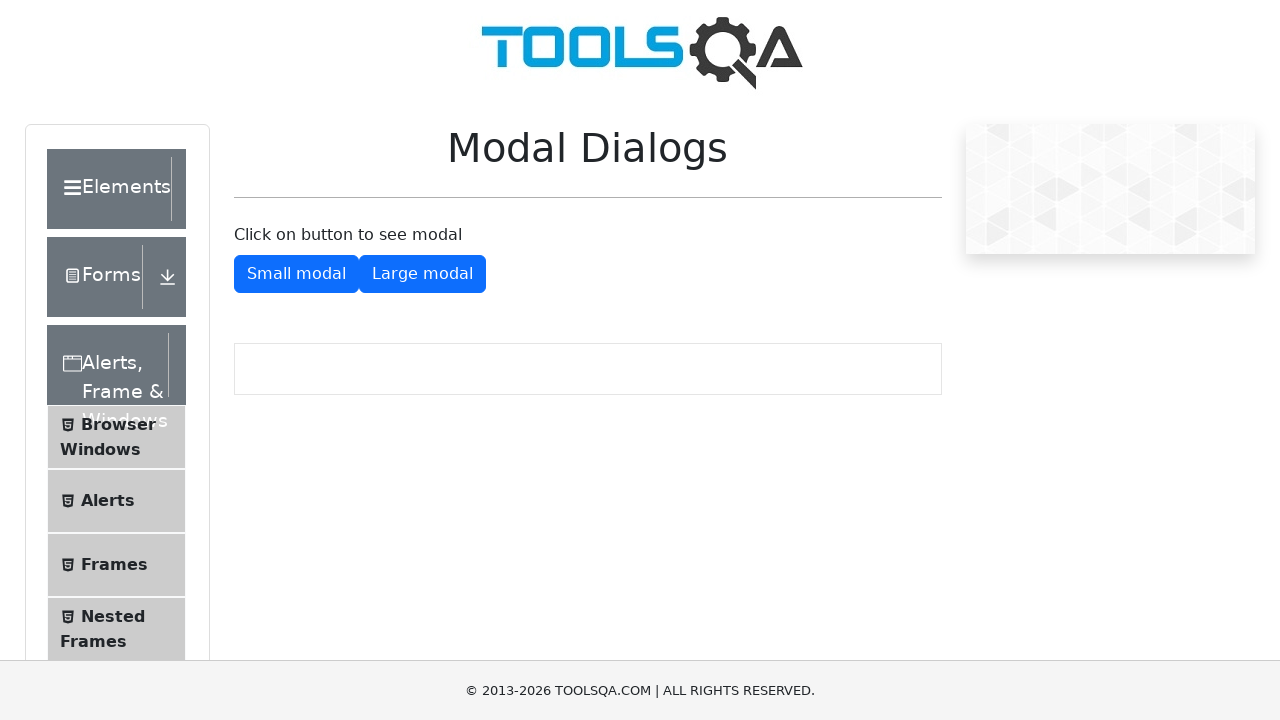